Tests dropdown and passenger selector functionality by clicking on the passenger info section and incrementing the adult passenger count twice.

Starting URL: https://rahulshettyacademy.com/dropdownsPractise/

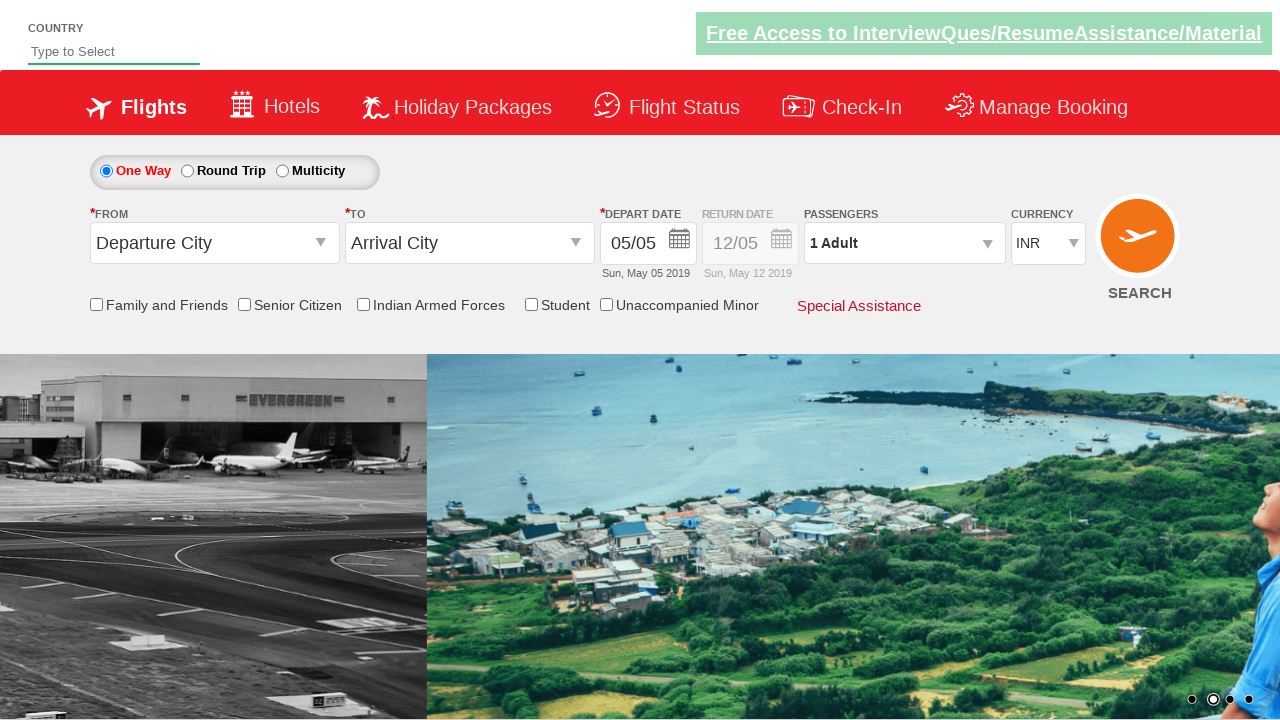

Clicked on passenger info section to open dropdown at (904, 243) on #divpaxinfo
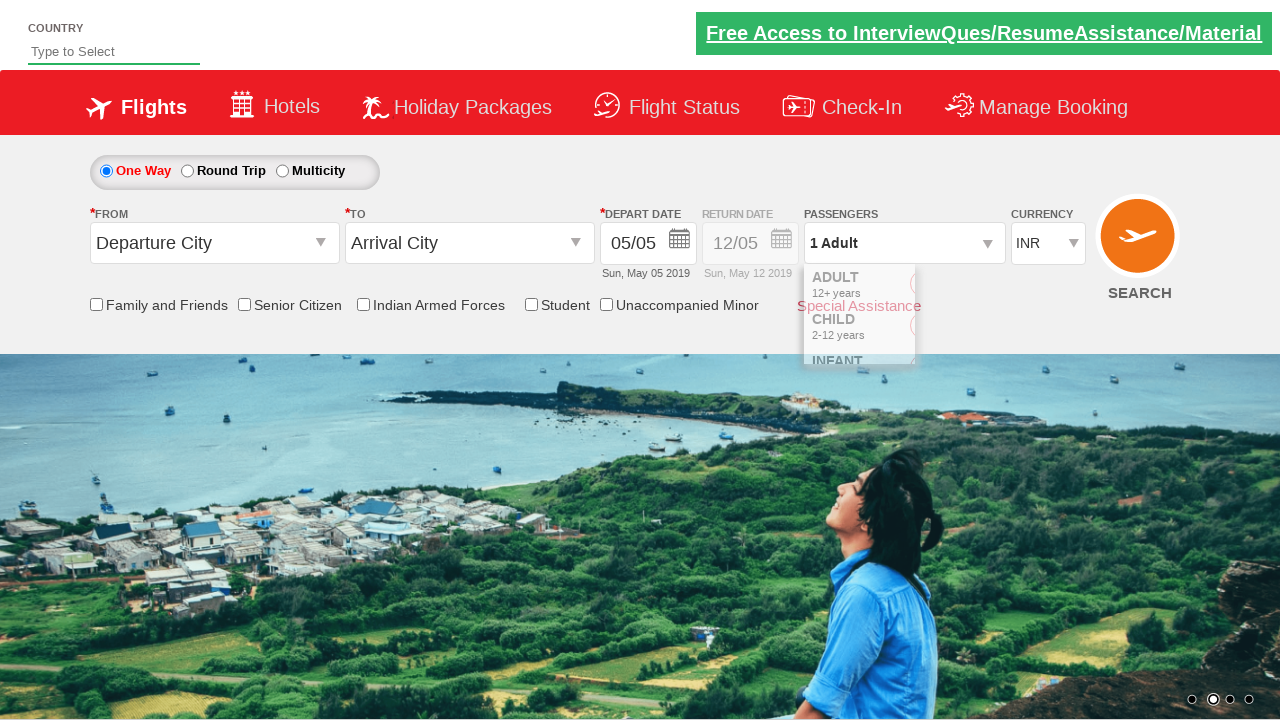

Waited 2000ms for dropdown to open
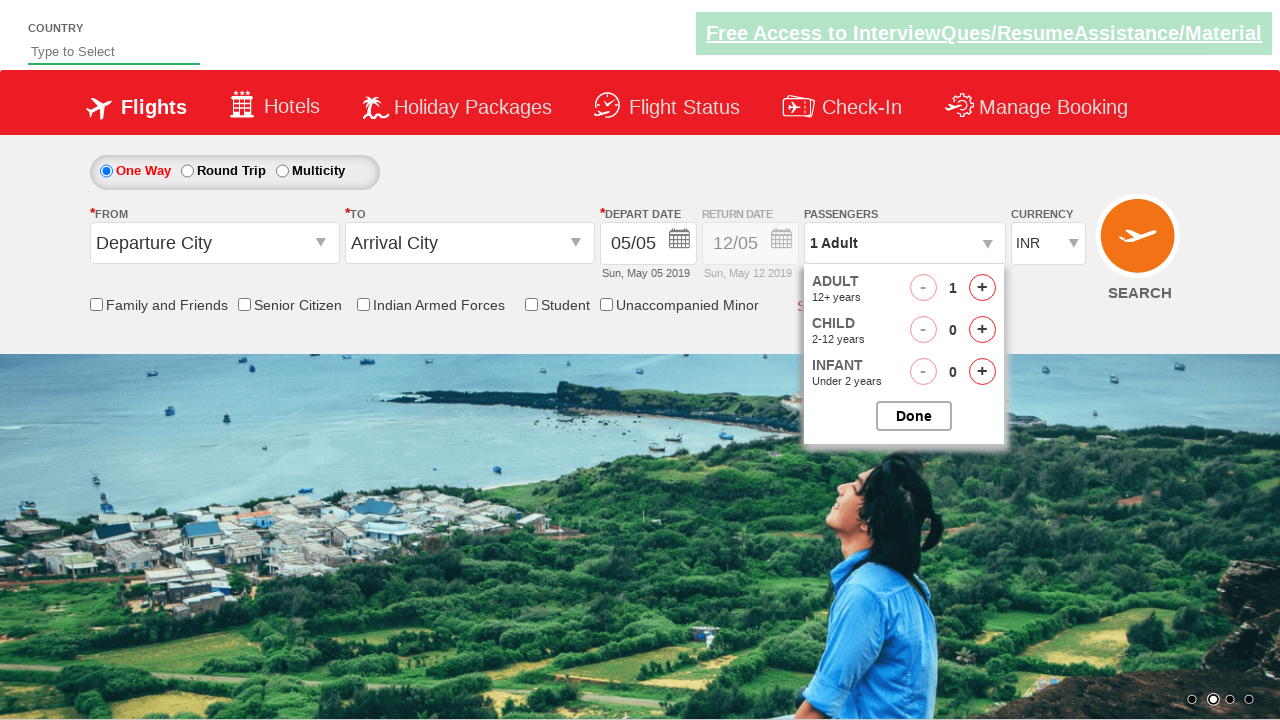

Clicked to increment adult passenger count (first time) at (982, 288) on #hrefIncAdt
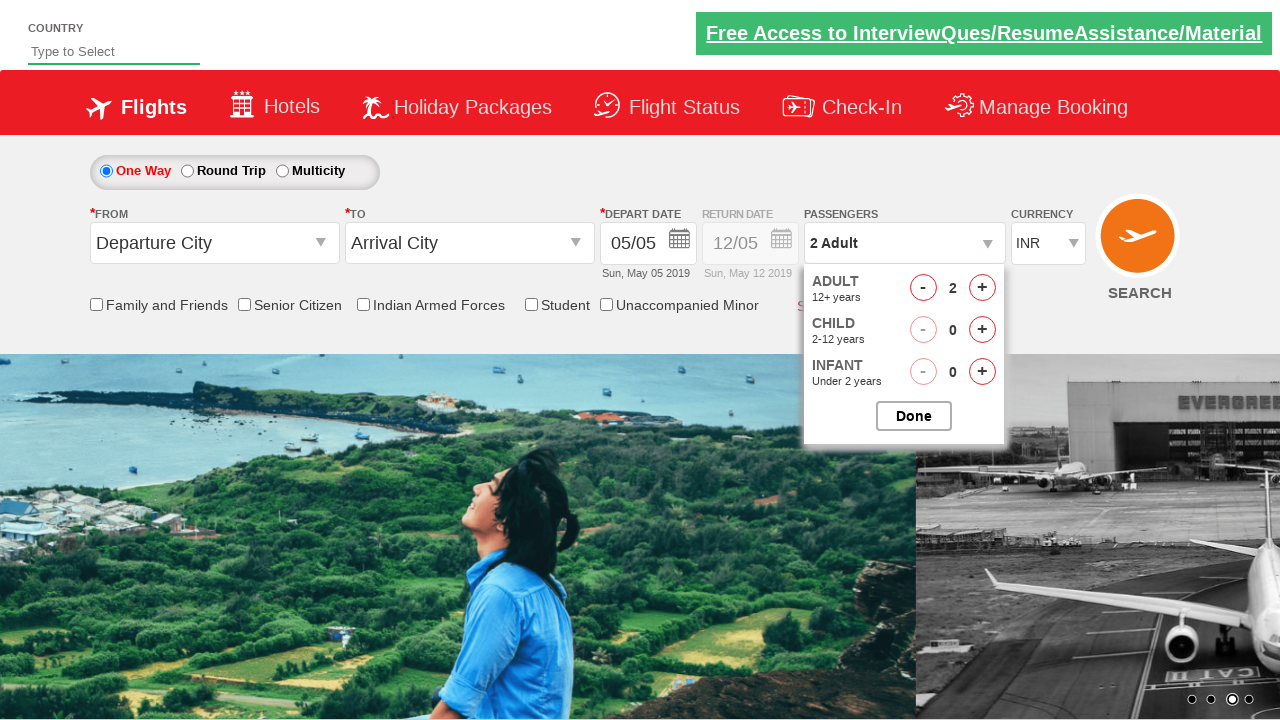

Clicked to increment adult passenger count (second time) at (982, 288) on #hrefIncAdt
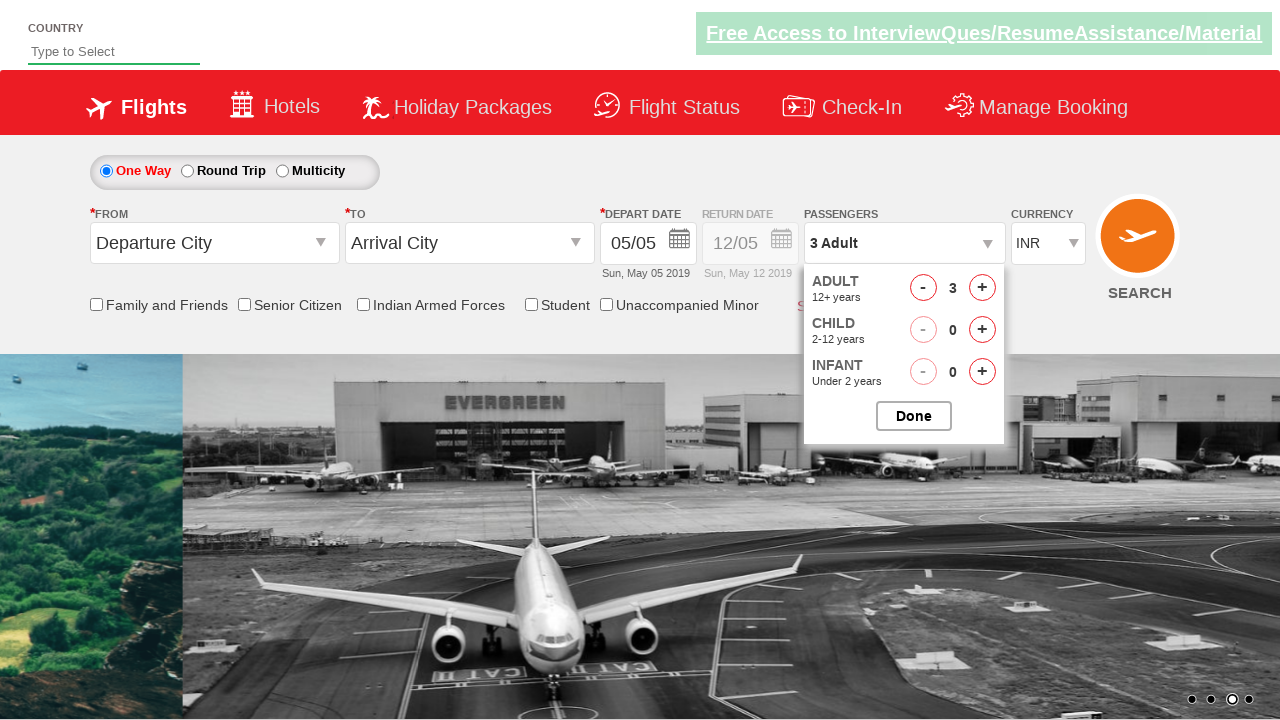

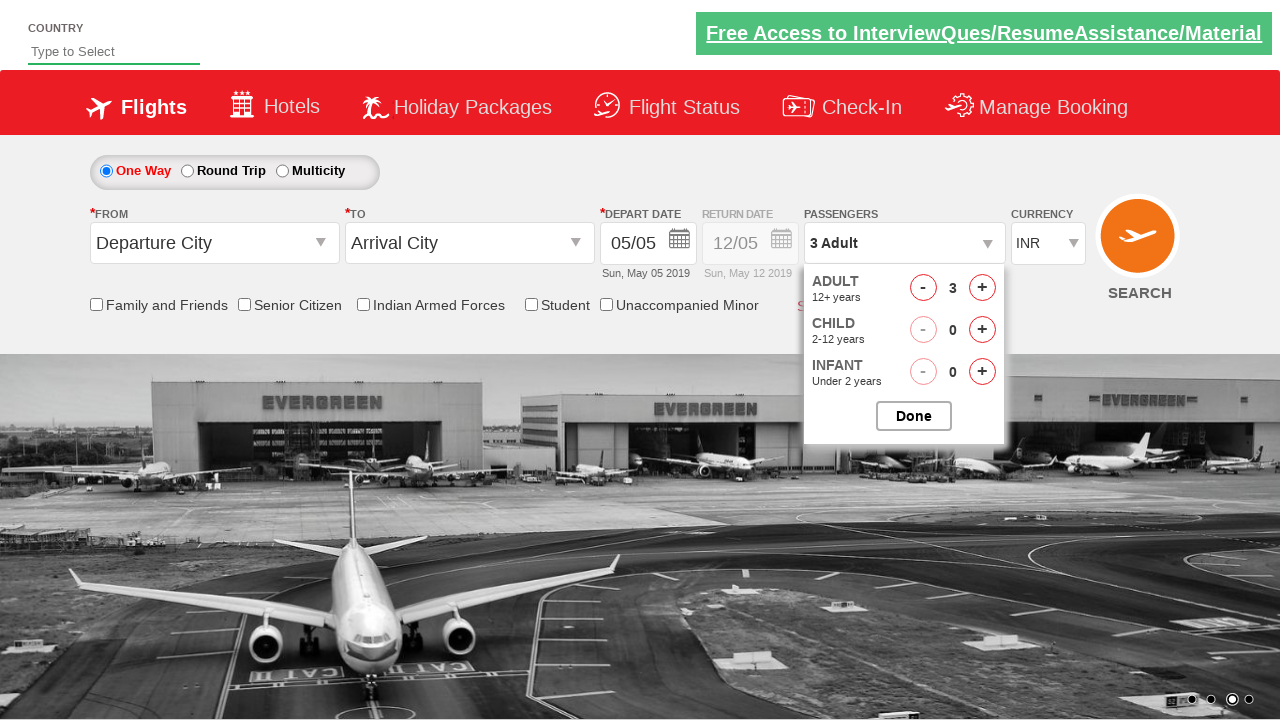